Tests Google Forms radio button and checkbox selection by clicking on location options and verifying they are selected

Starting URL: https://docs.google.com/forms/d/e/1FAIpQLSfiypnd69zhuDkjKgqvpID9kwO29UCzeCVrGGtbNPZXQok0jA/viewform

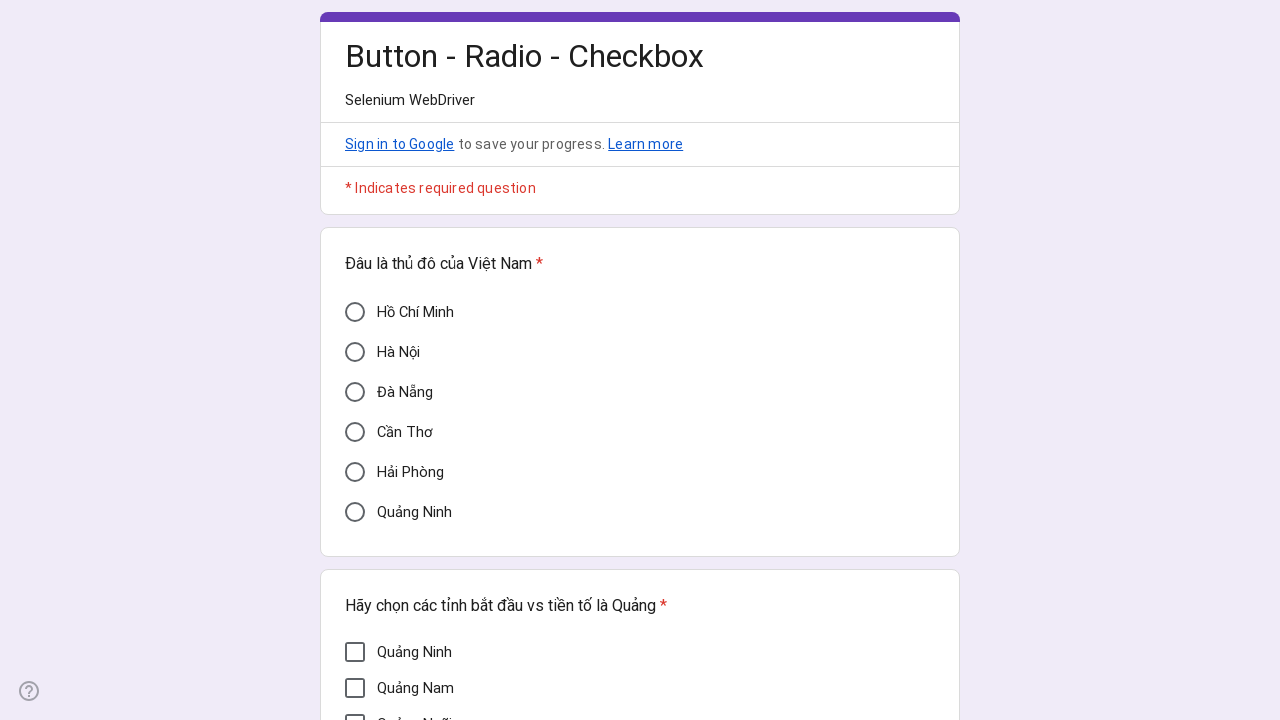

Waited 3 seconds for Google Form to load
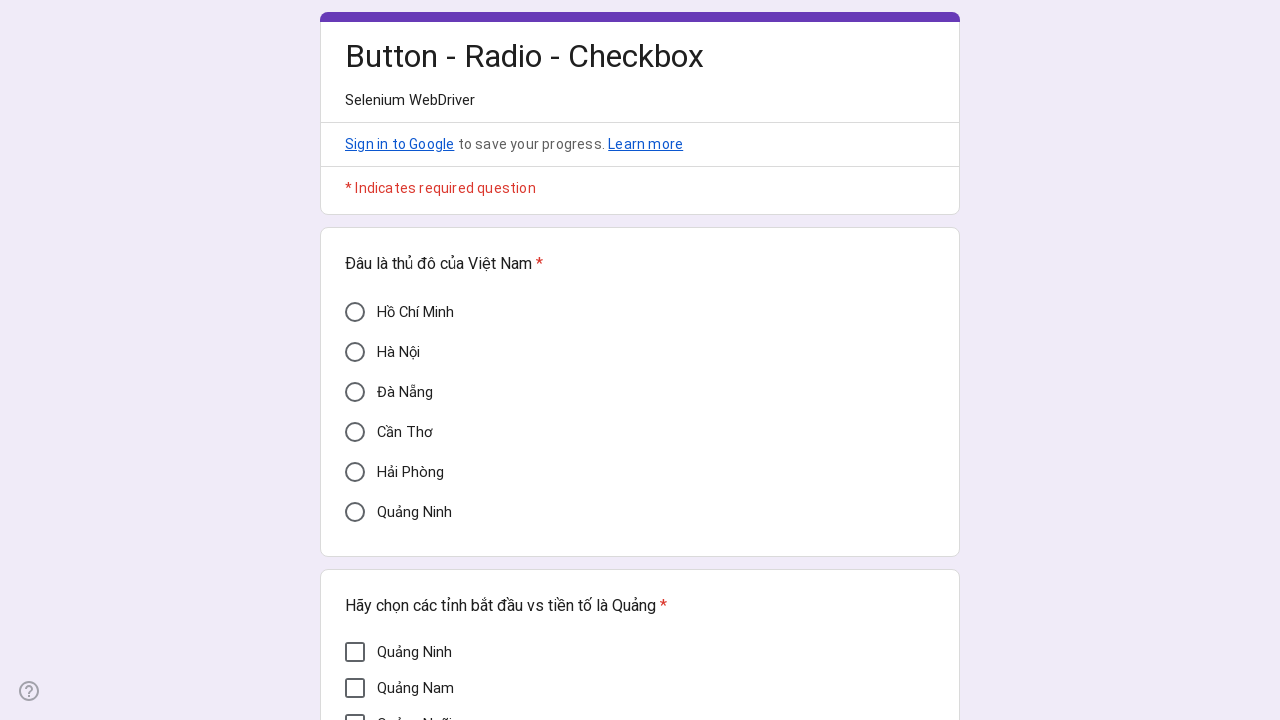

Located Hà Nội radio button element
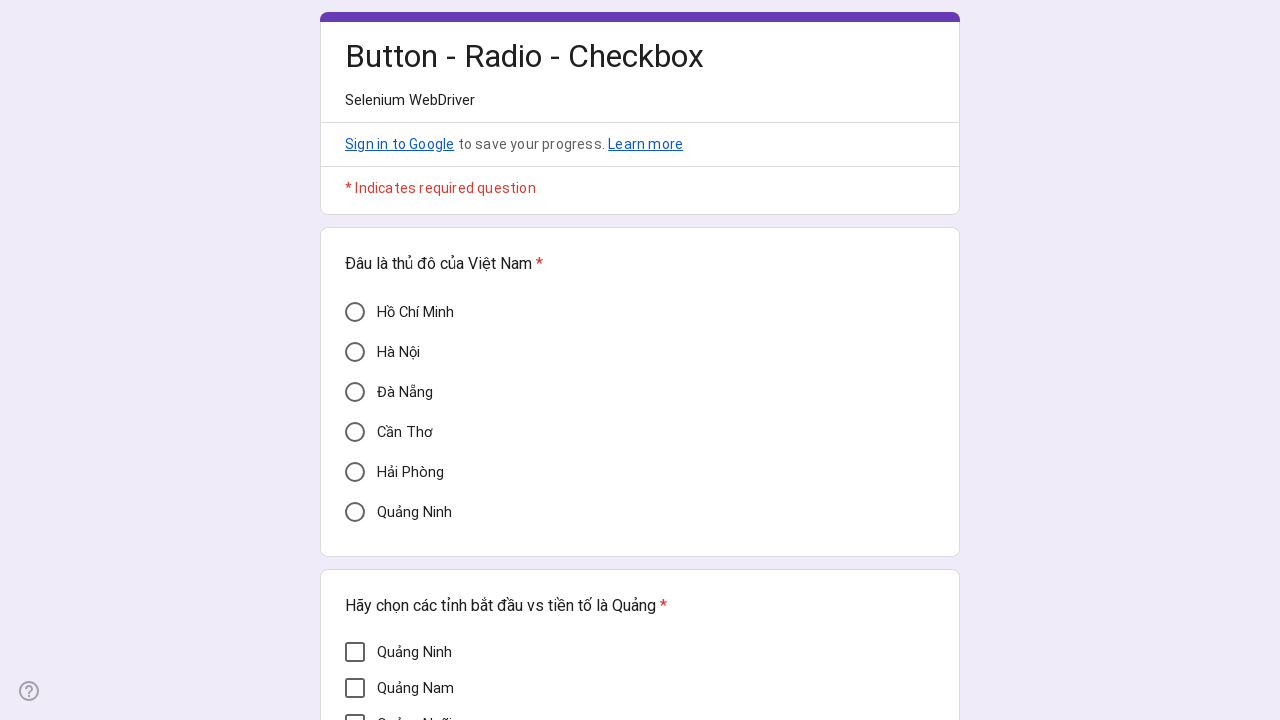

Clicked Hà Nội radio button using JavaScript executor
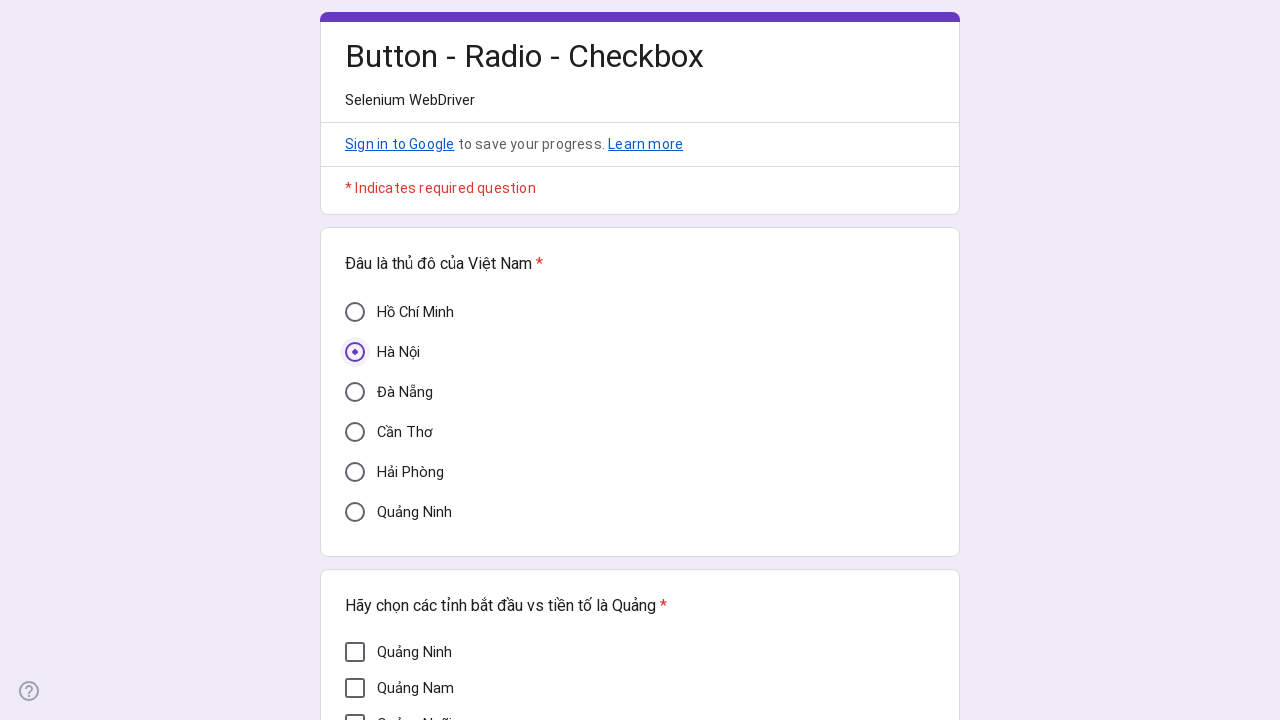

Waited 3 seconds after selecting Hà Nội
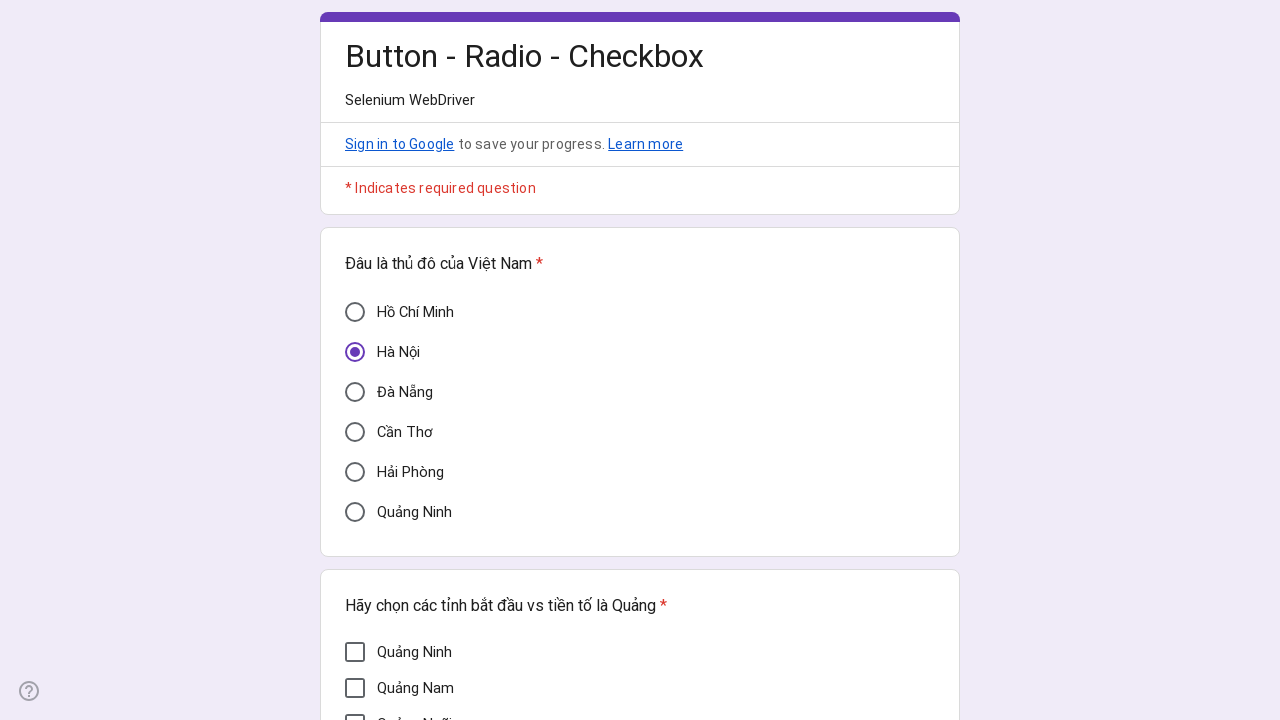

Located Quảng Ngãi checkbox element
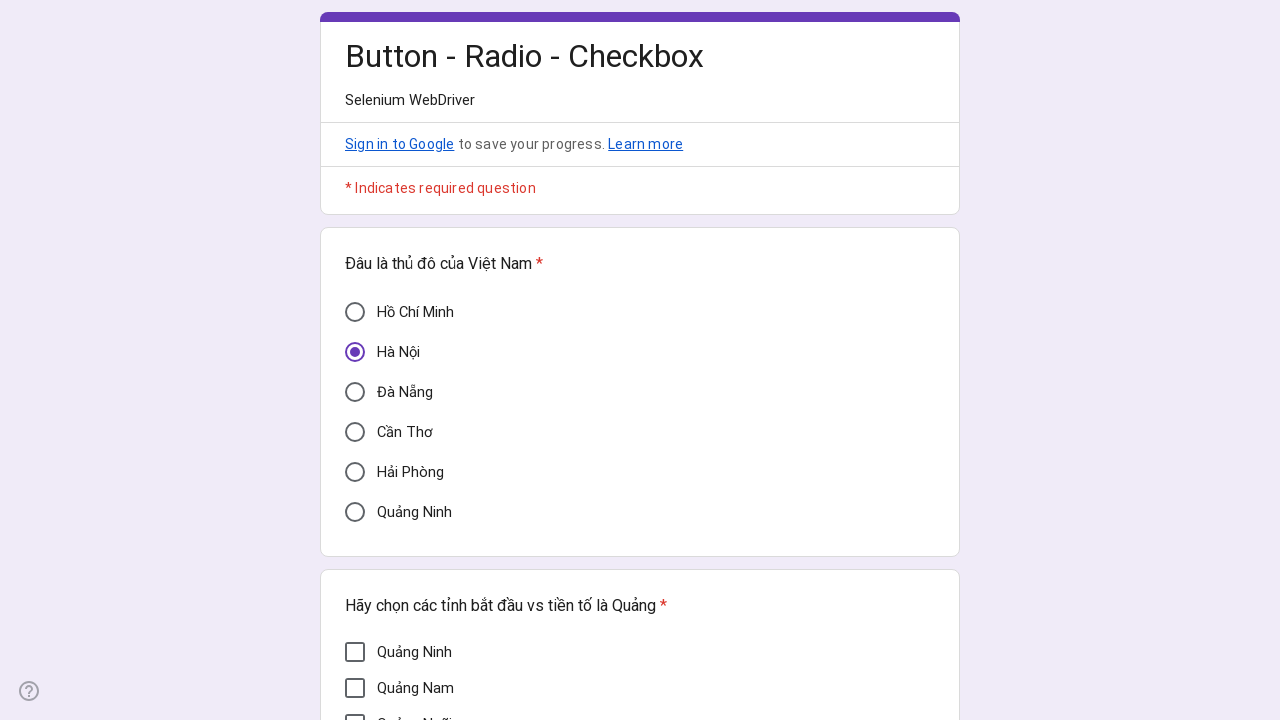

Clicked Quảng Ngãi checkbox using JavaScript executor
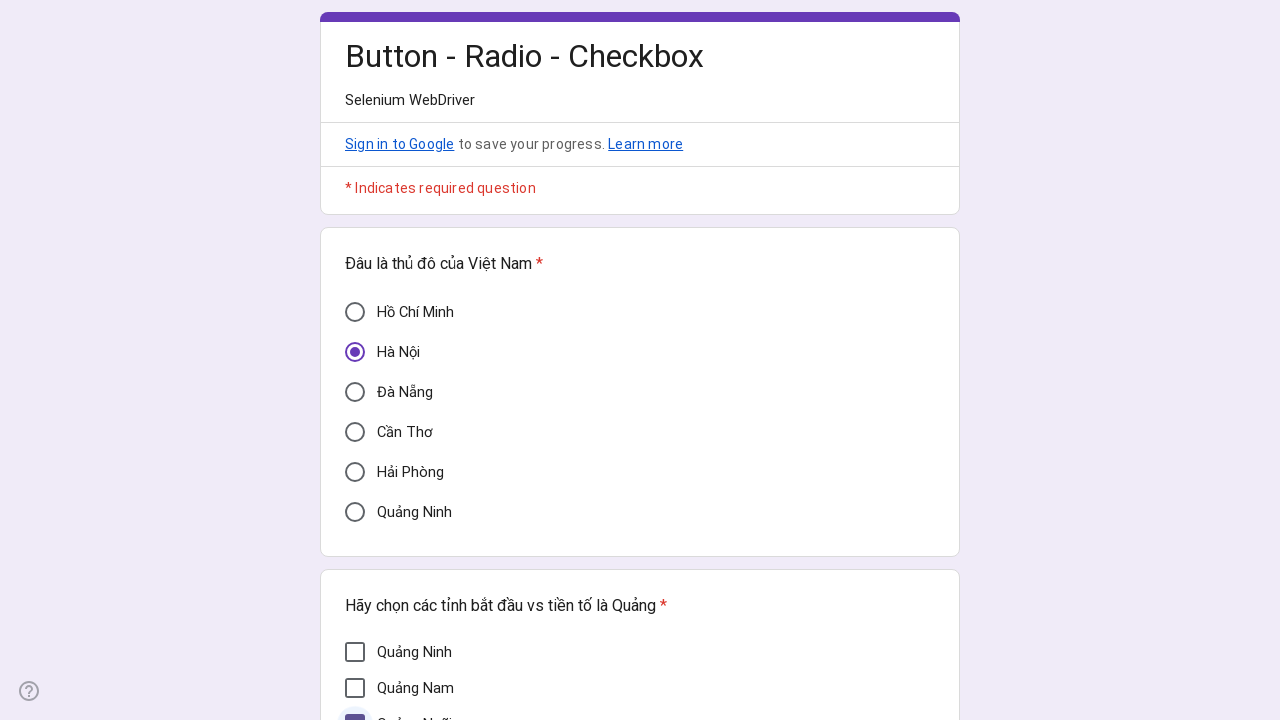

Waited 3 seconds after selecting Quảng Ngãi
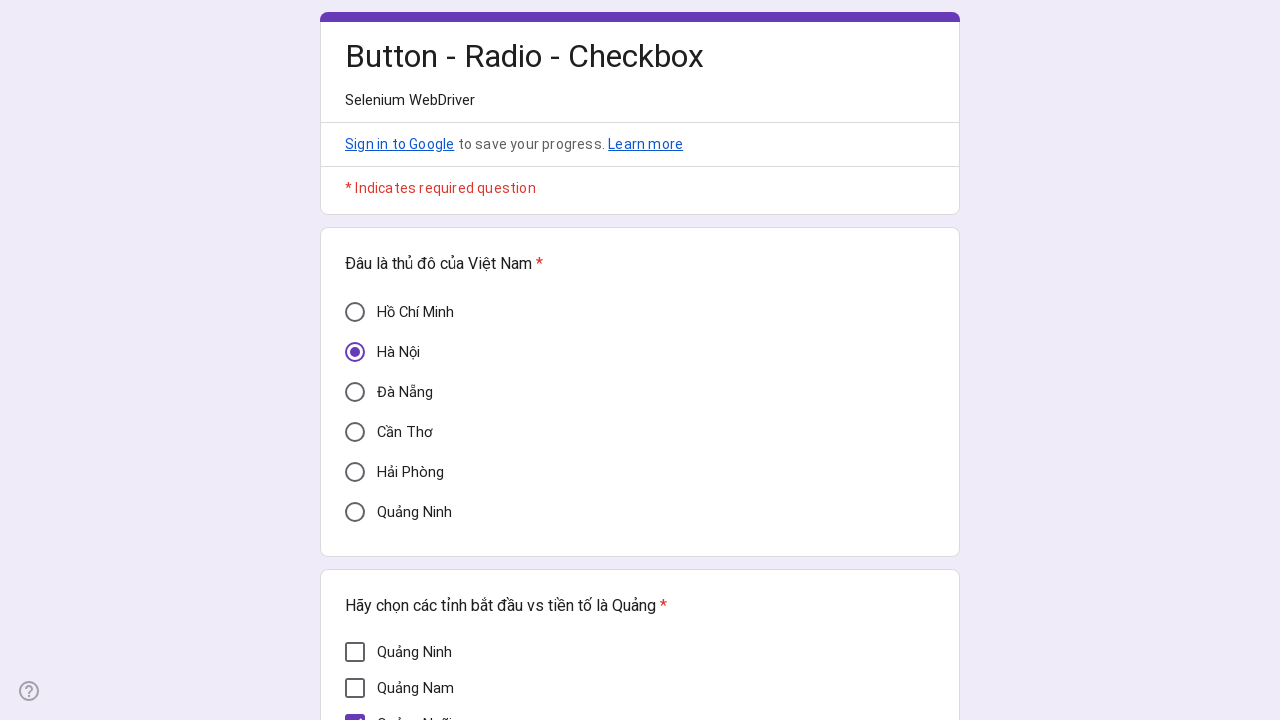

Verified Hà Nội radio button is selected
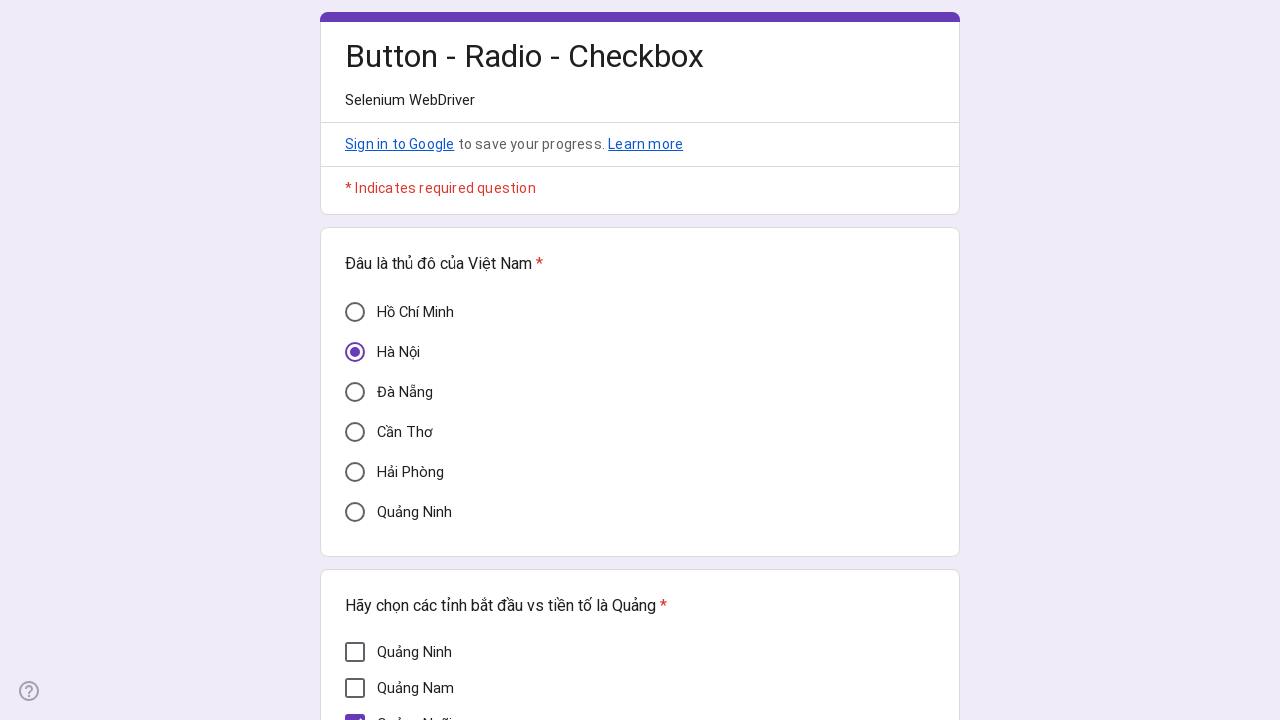

Verified Quảng Ngãi checkbox is selected
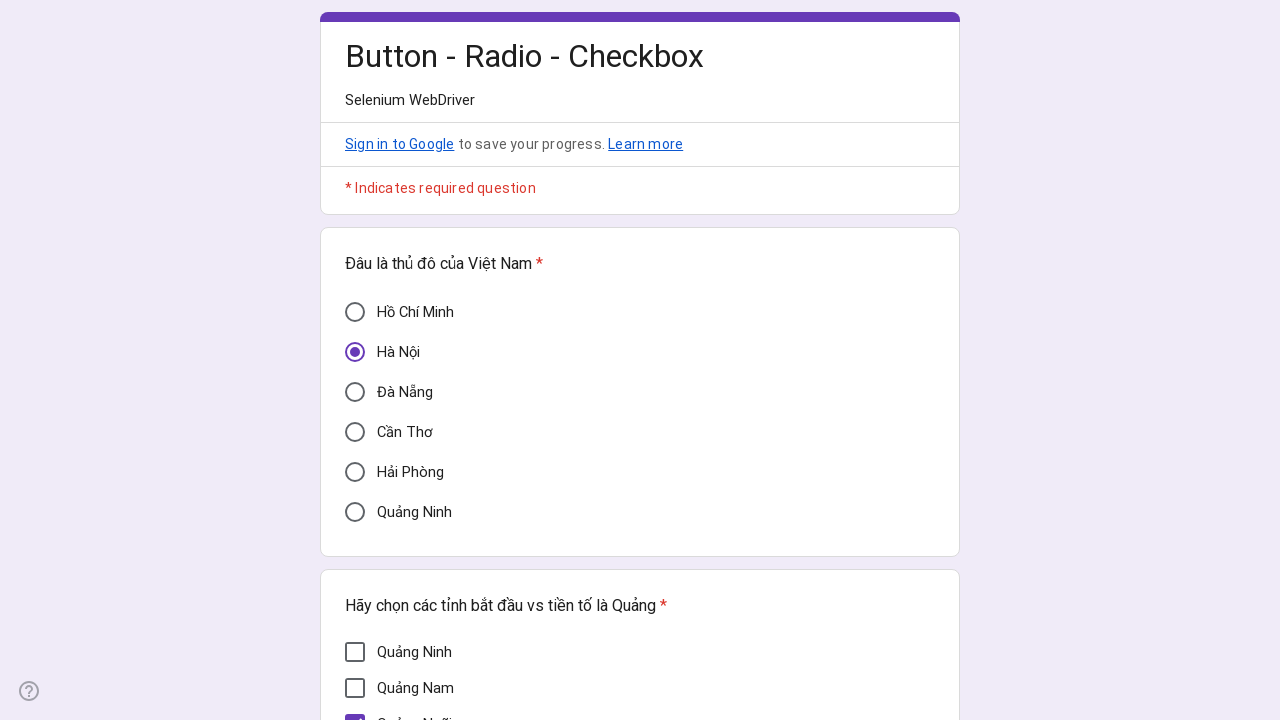

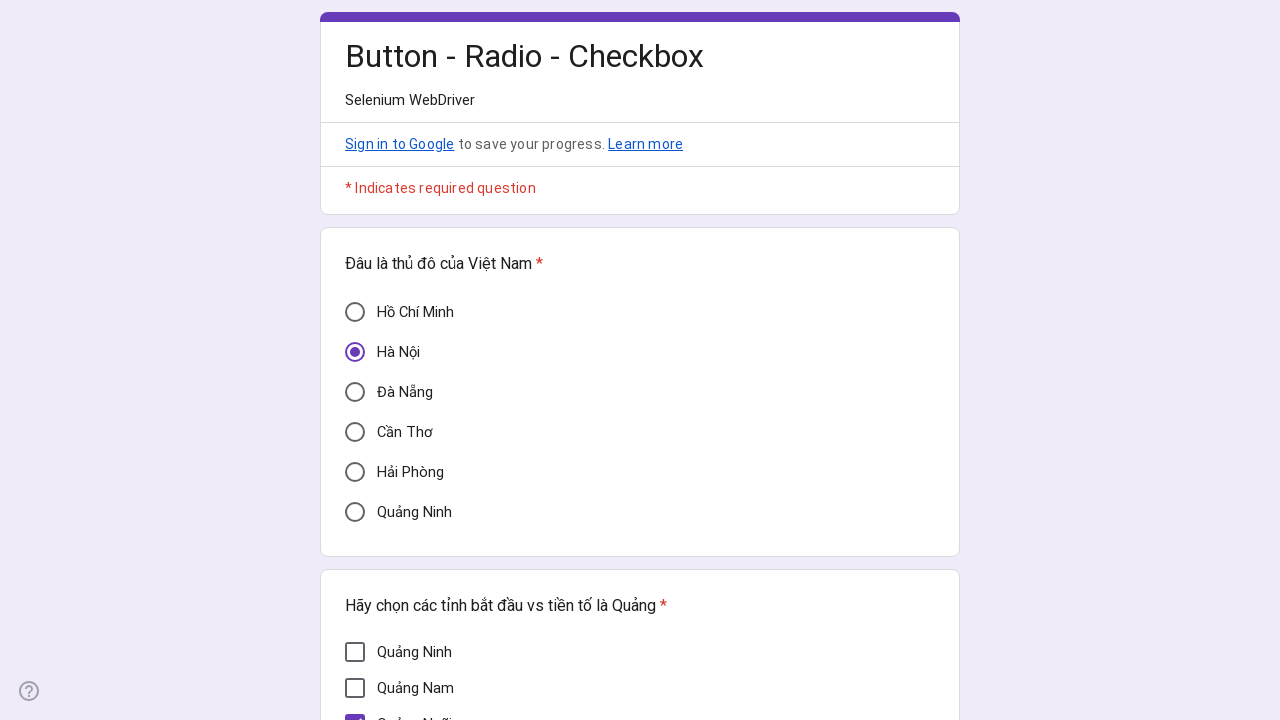